Tests radio button selection functionality by clicking through three different radio buttons using different selector strategies (id, CSS selector, and XPath)

Starting URL: https://formy-project.herokuapp.com/radiobutton

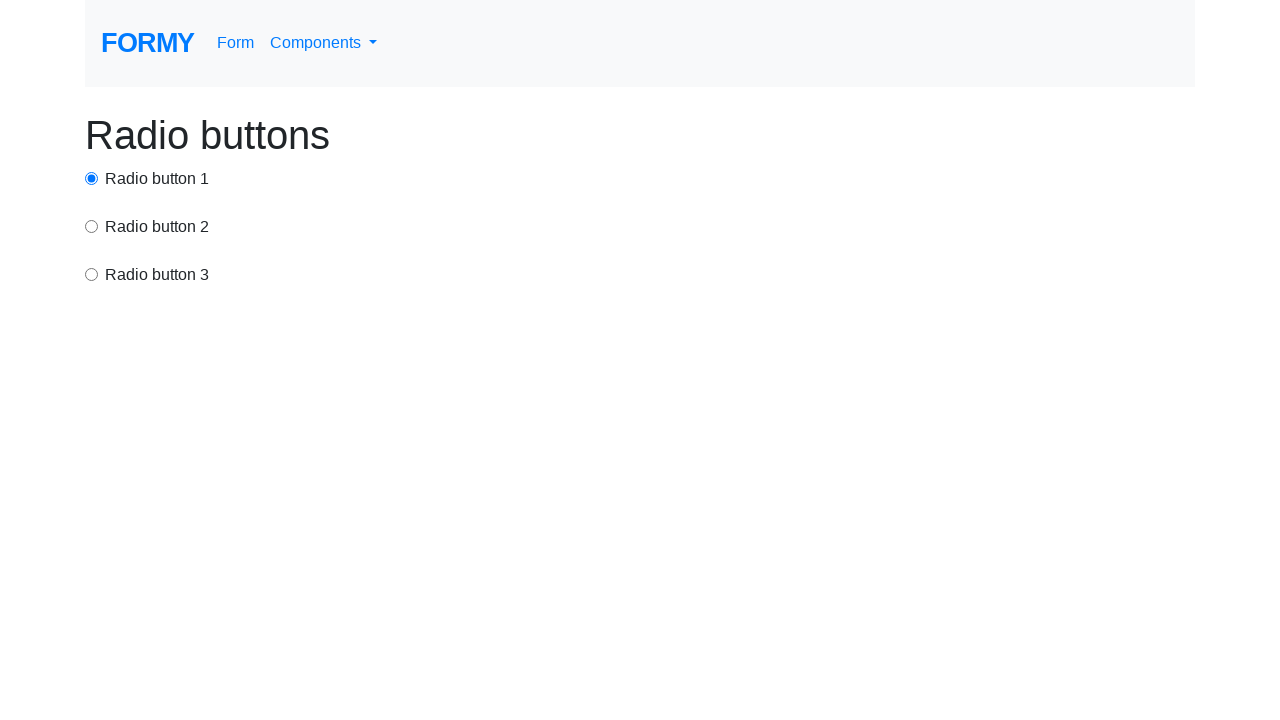

Clicked first radio button using id selector at (92, 178) on #radio-button-1
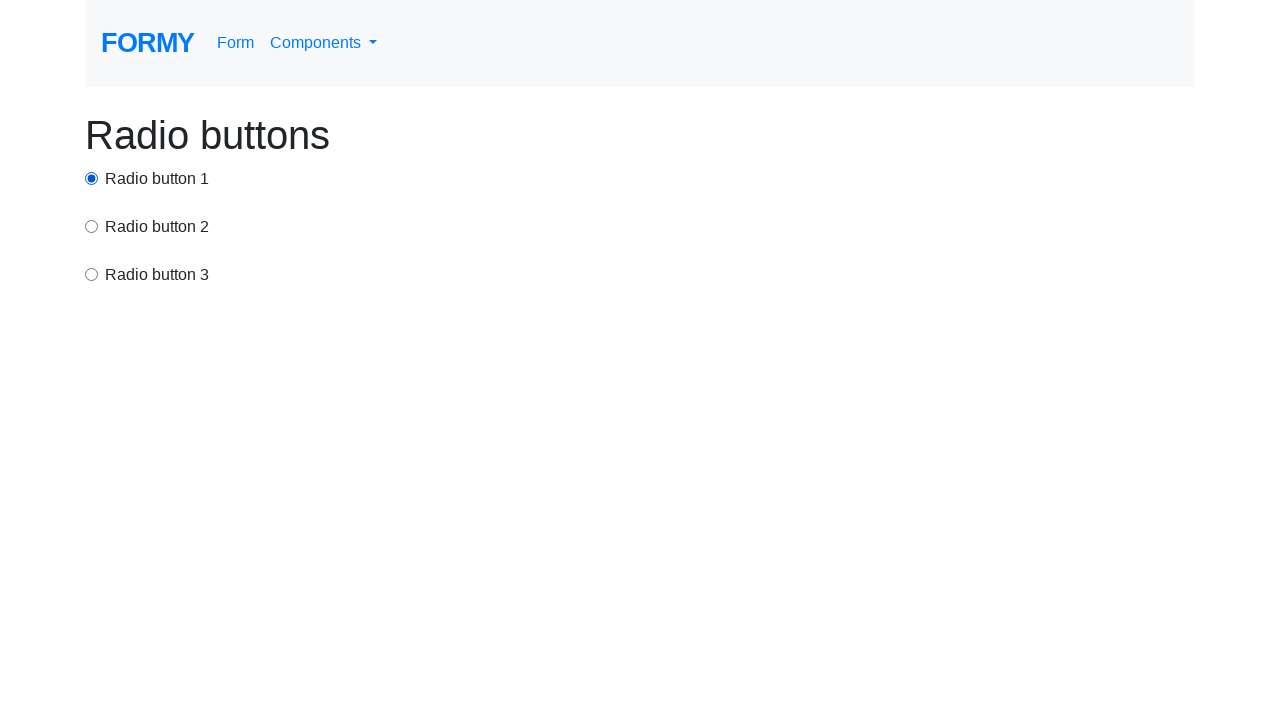

Clicked second radio button using CSS selector at (92, 226) on input[value='option2']
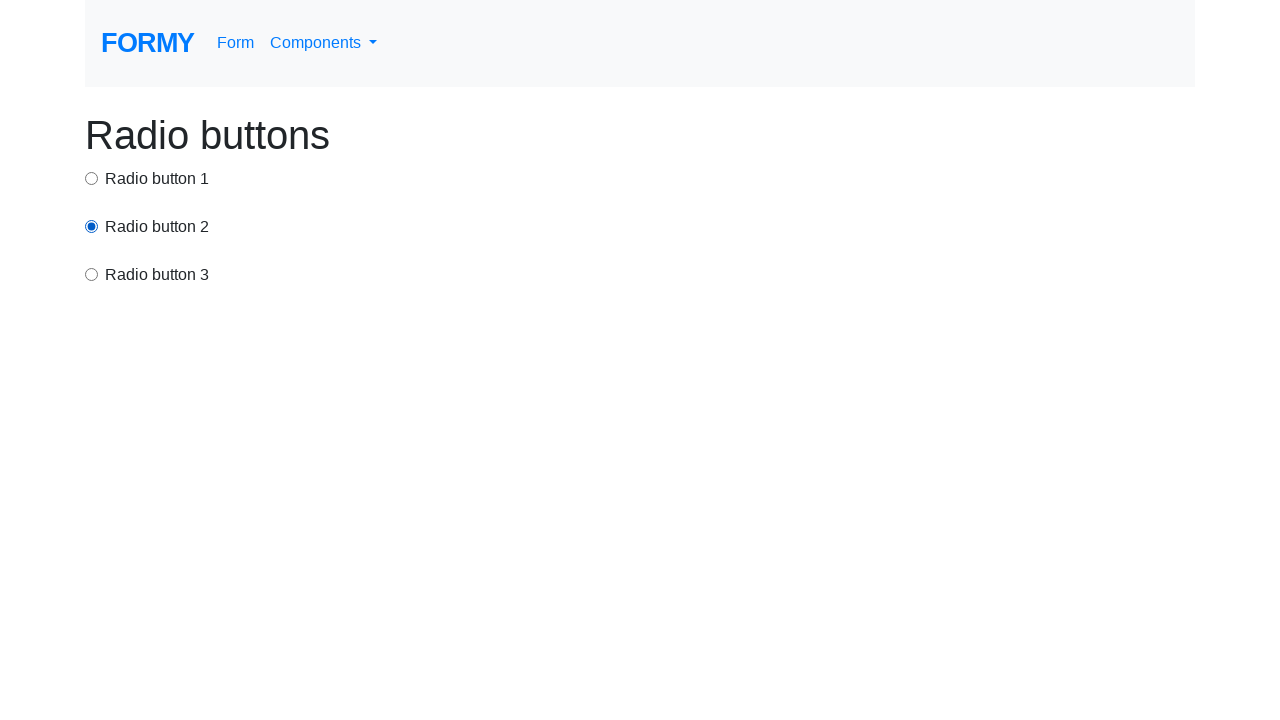

Clicked third radio button using XPath selector at (92, 274) on xpath=/html/body/div/div[3]/input
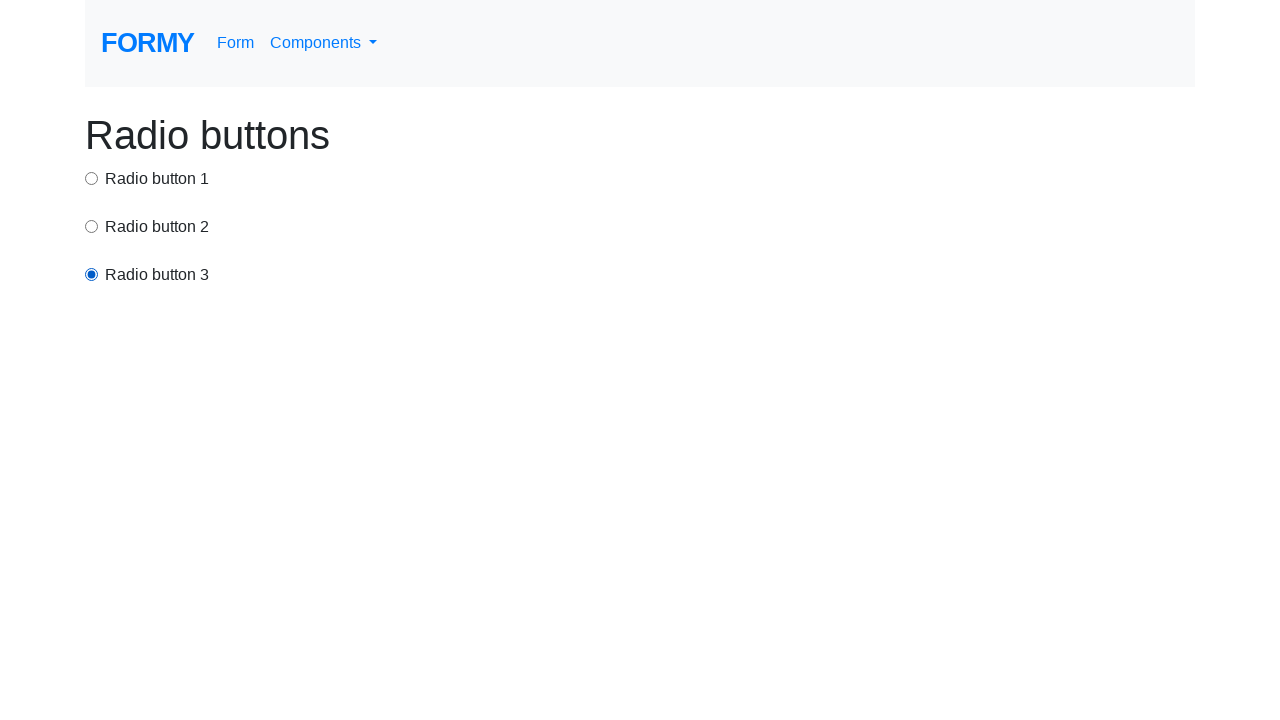

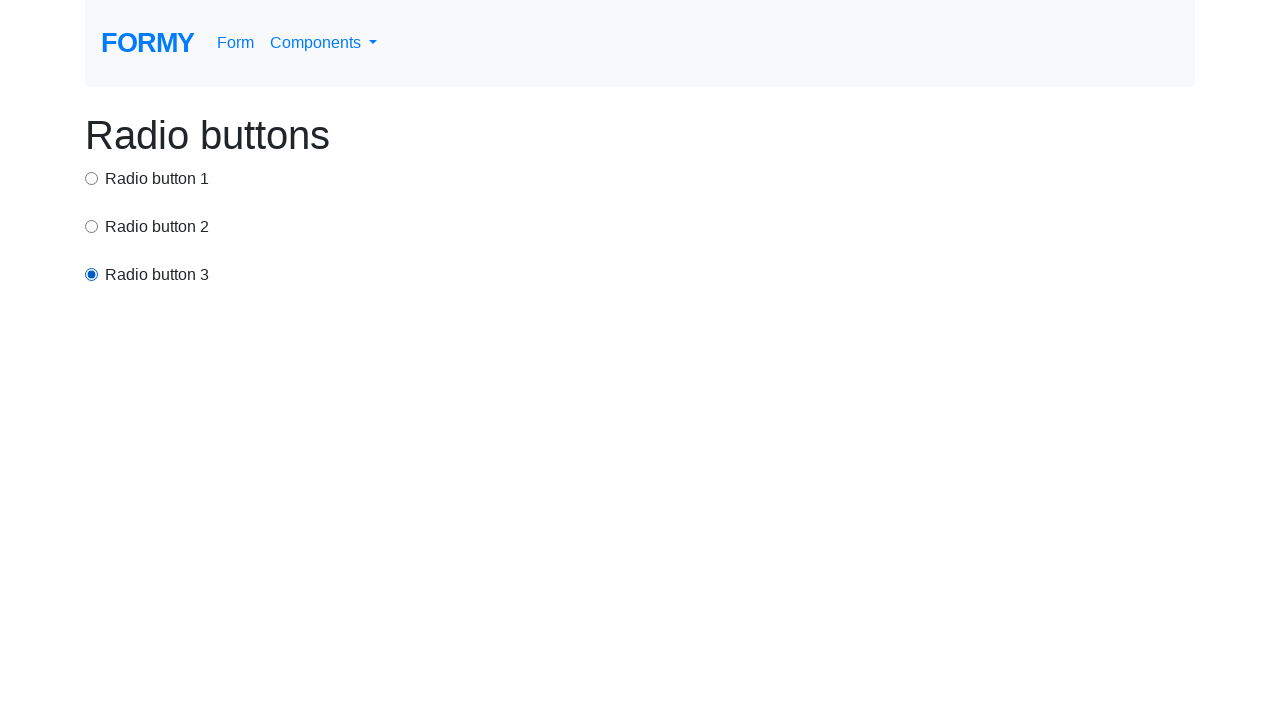